Solves a mathematical puzzle by extracting a value from an image attribute, calculating a result, and submitting a form with robot verification checkboxes

Starting URL: http://suninjuly.github.io/get_attribute.html

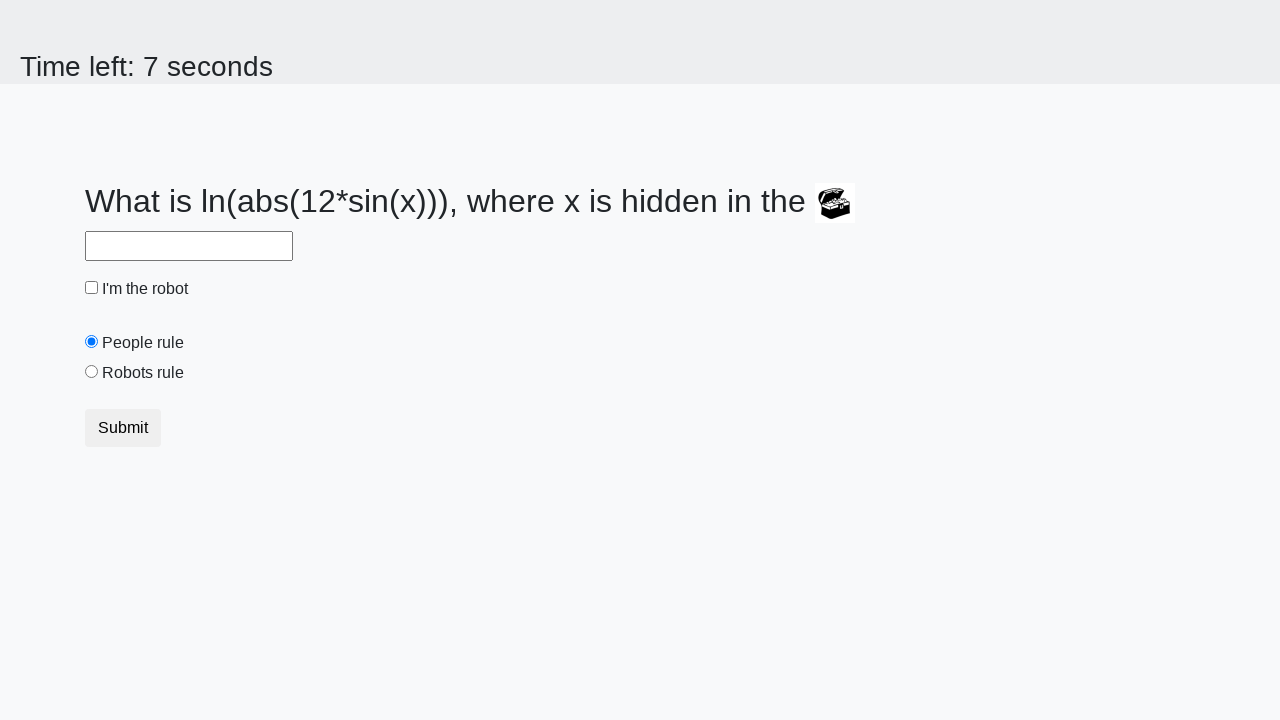

Located treasure chest image element
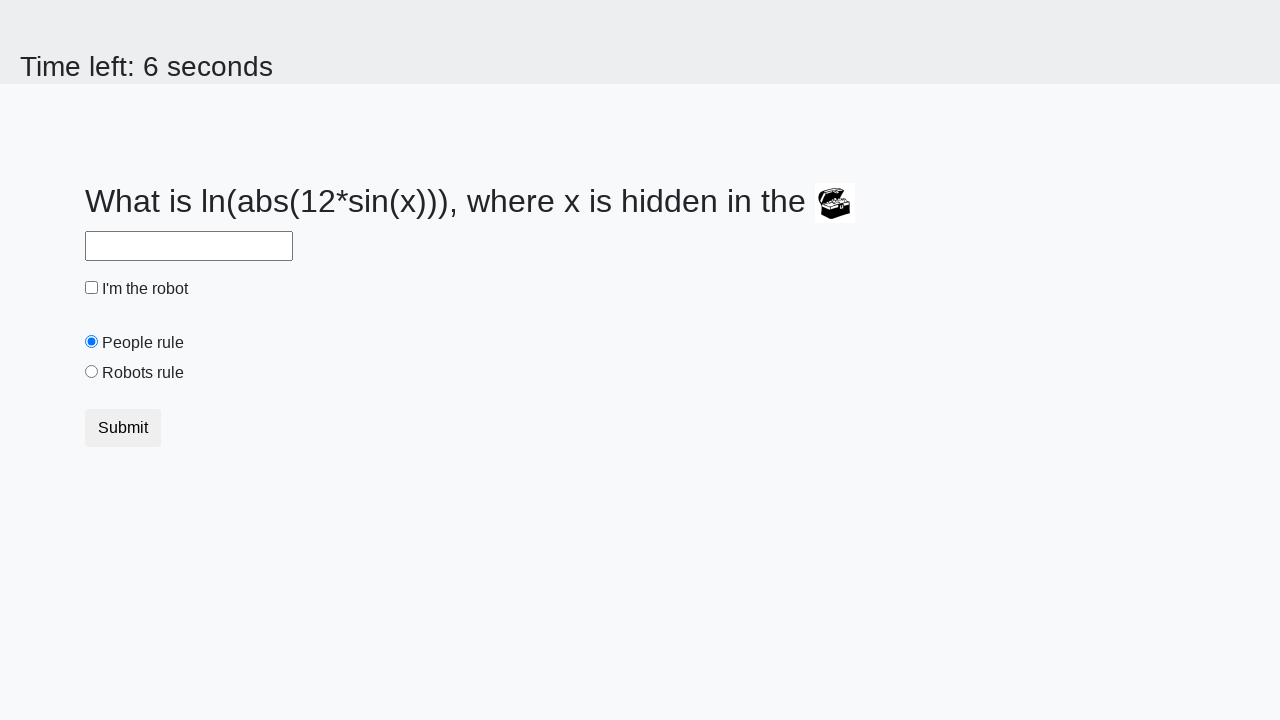

Extracted 'valuex' attribute from treasure image
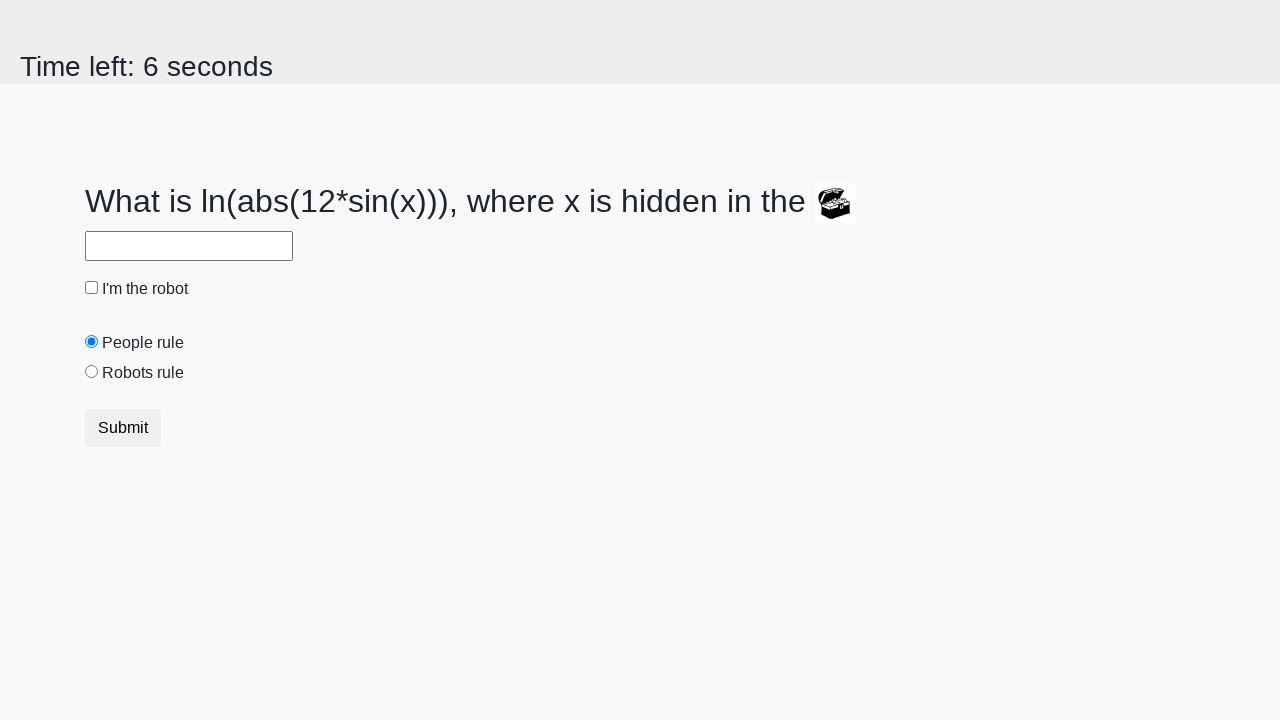

Calculated mathematical result: 1.7249610614619884
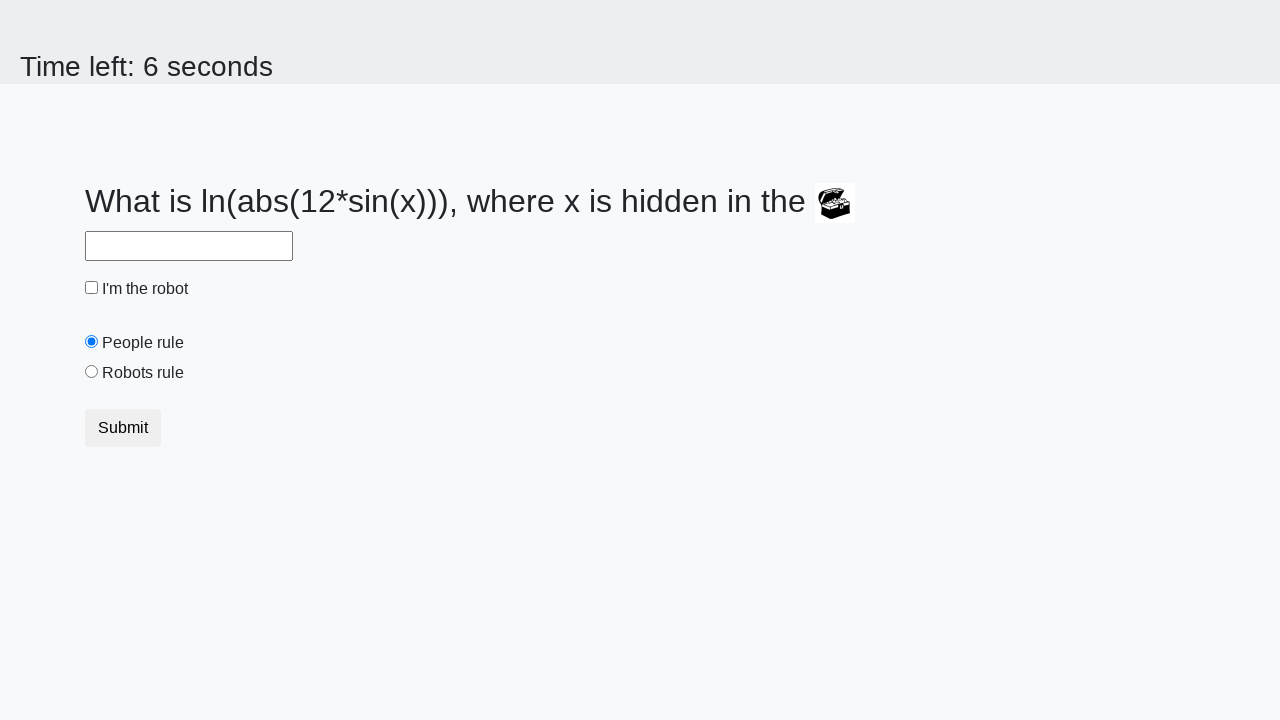

Filled answer field with calculated result on xpath=//input[@id="answer"]
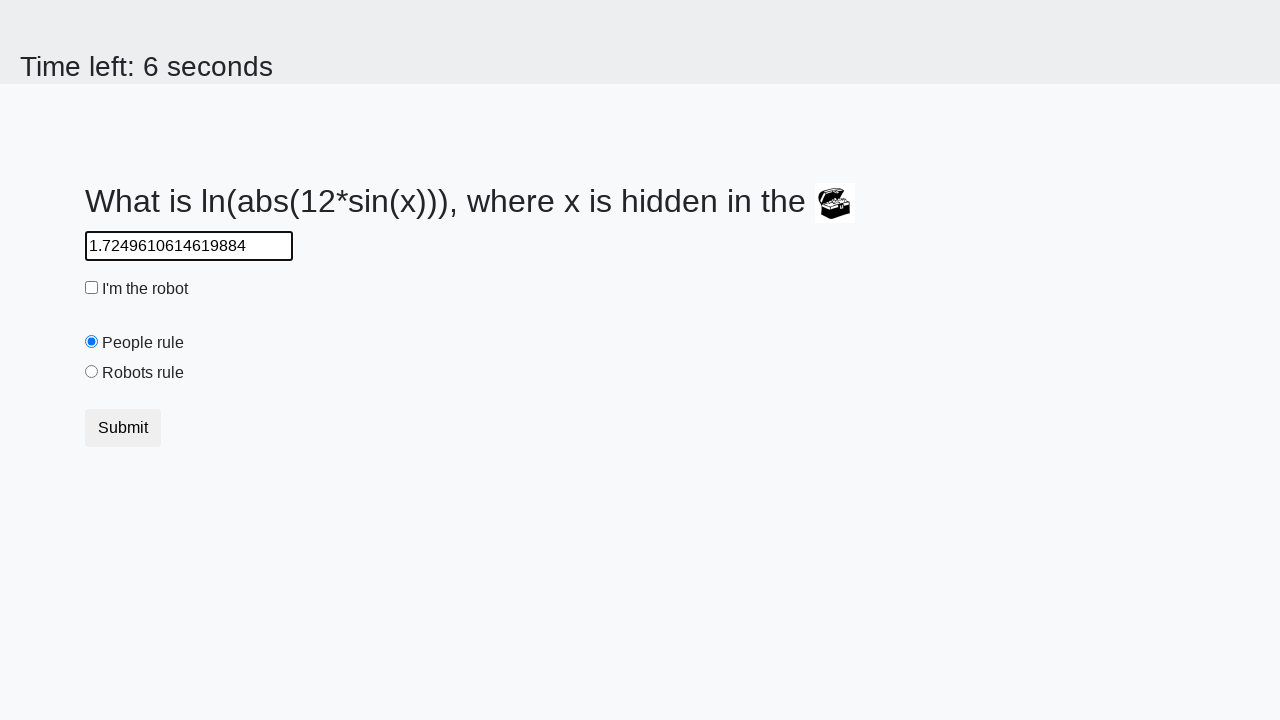

Clicked robot checkbox at (92, 288) on xpath=//input[@id="robotCheckbox"]
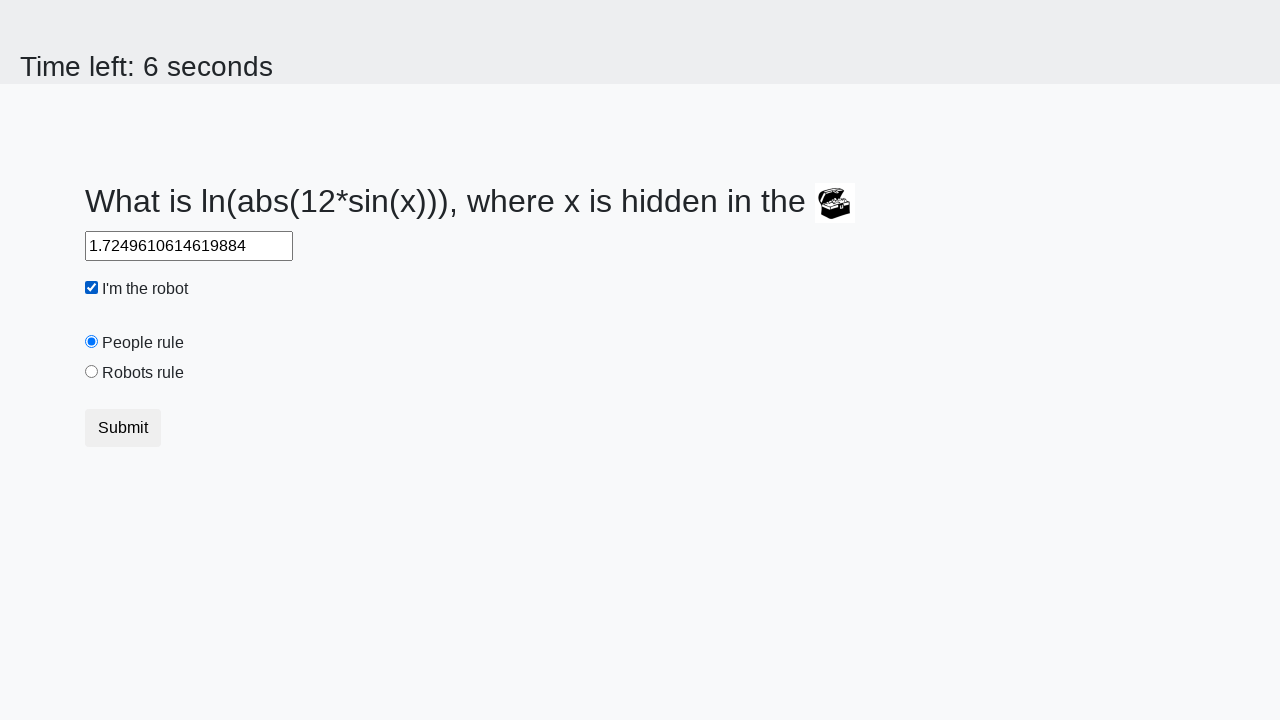

Clicked robots rule radio button at (92, 372) on xpath=//input[@id="robotsRule"]
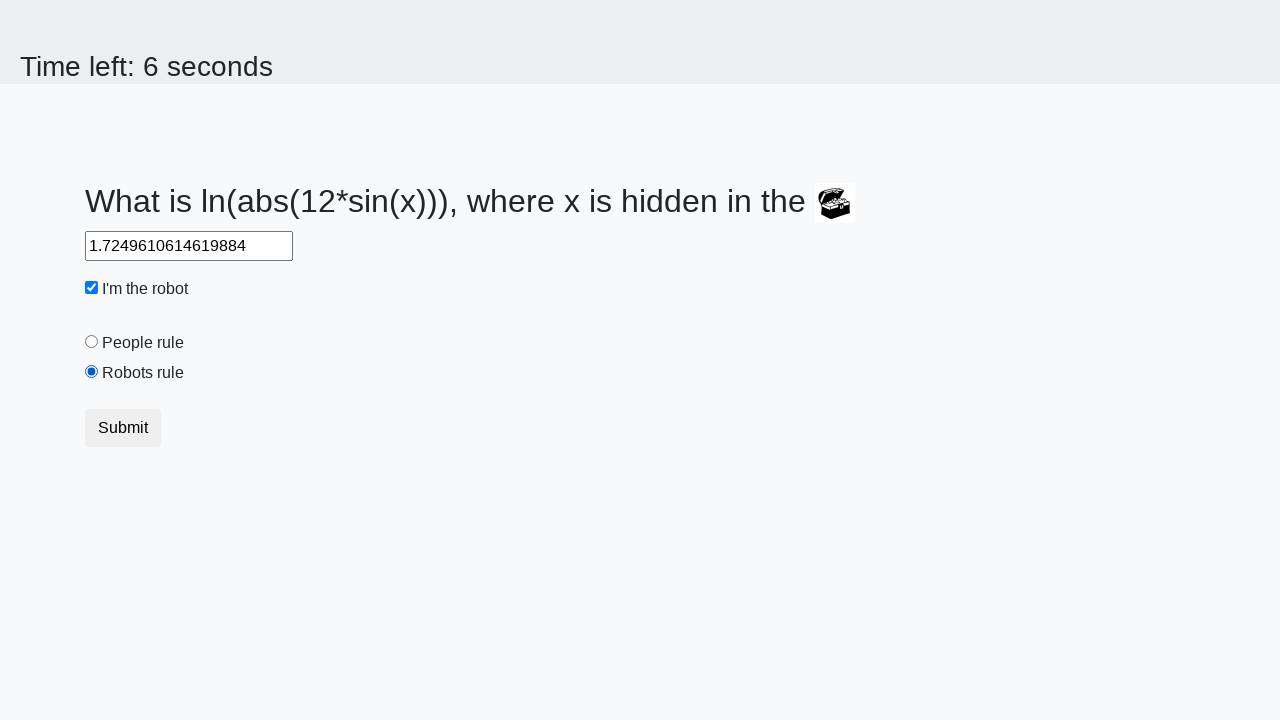

Clicked submit button at (123, 428) on xpath=//button[@type="submit"]
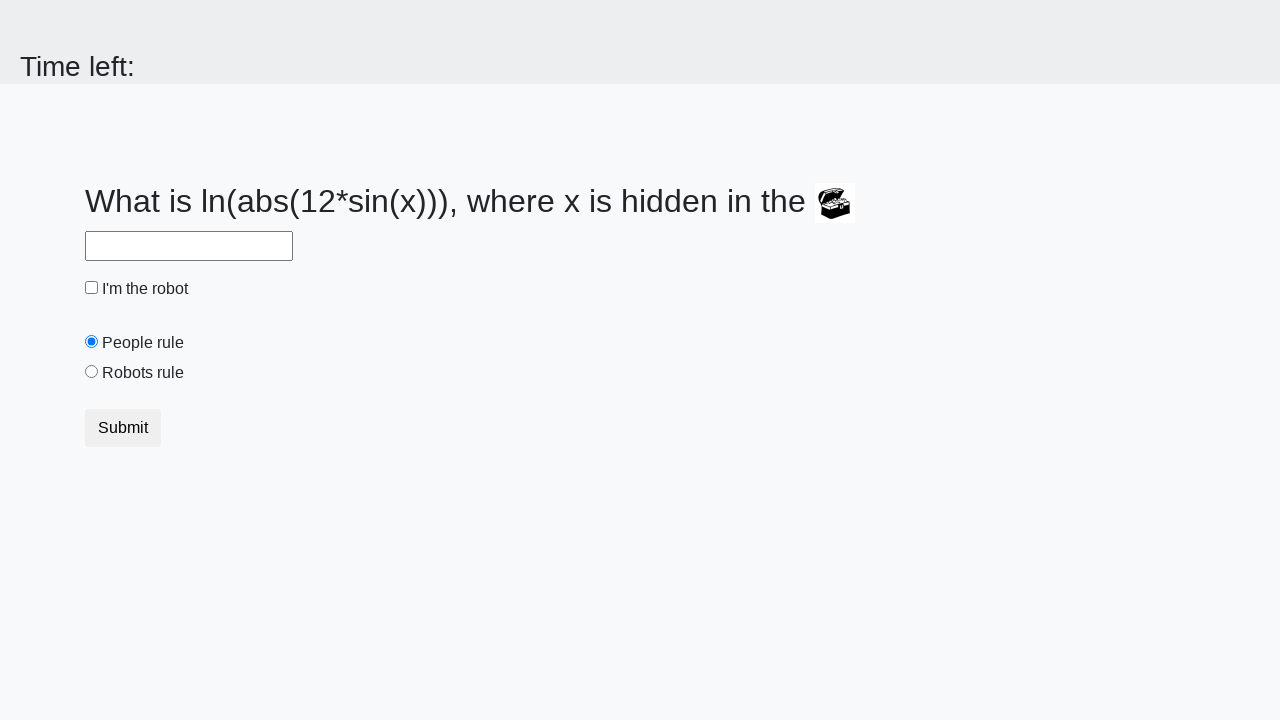

Set up dialog handler to accept alerts
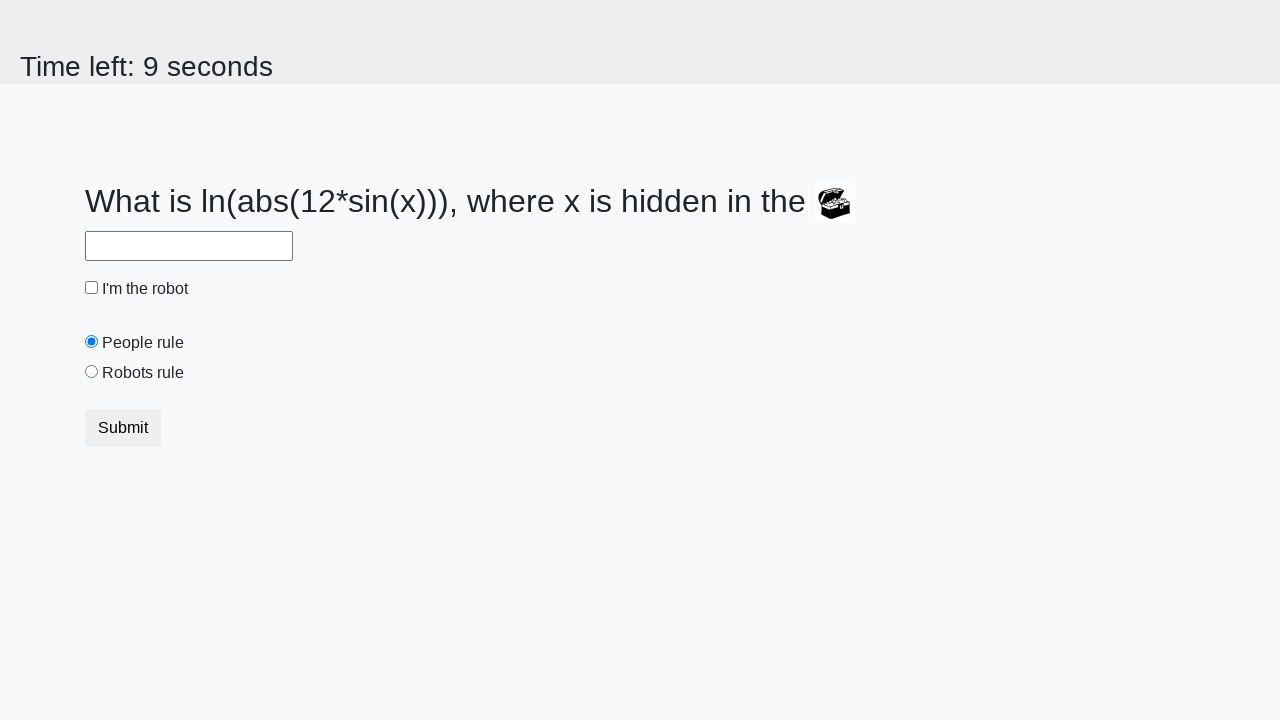

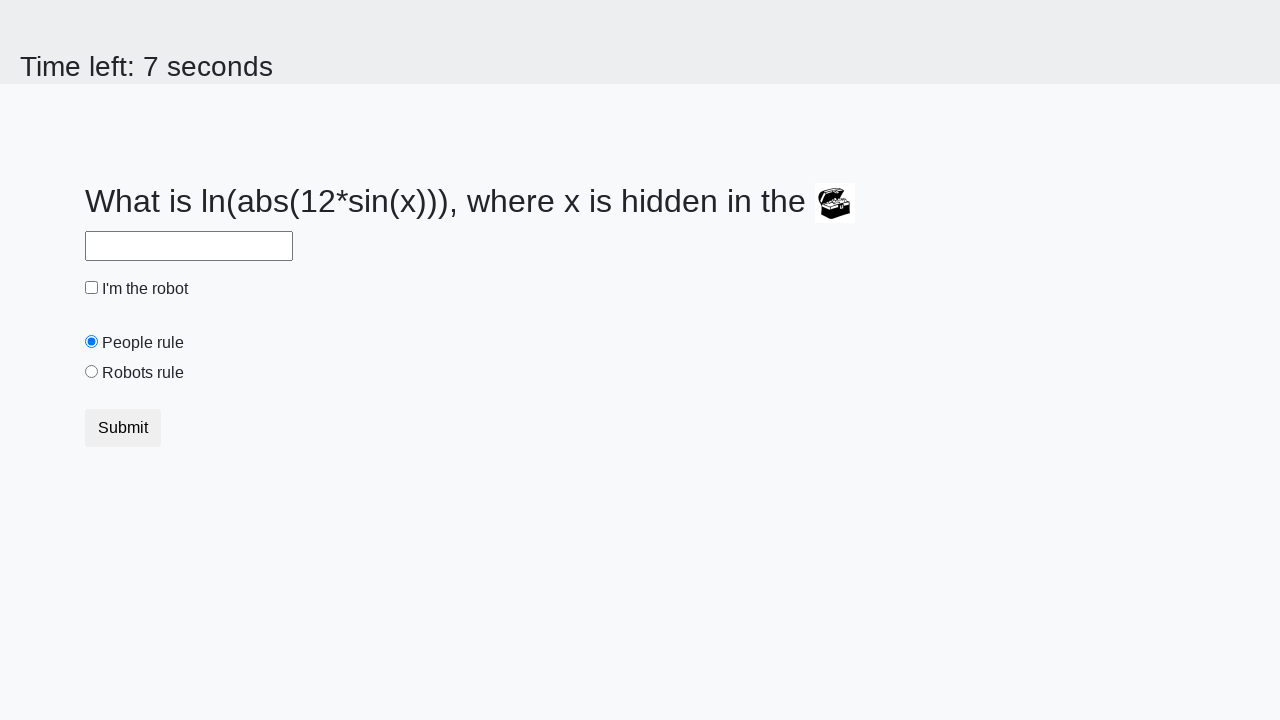